Tests browser navigation by first loading a ToolsQA practice page, then navigating to a JioSaavn search results page for a specific query.

Starting URL: https://www.toolsqa.com/automation-practice-switch-windows/

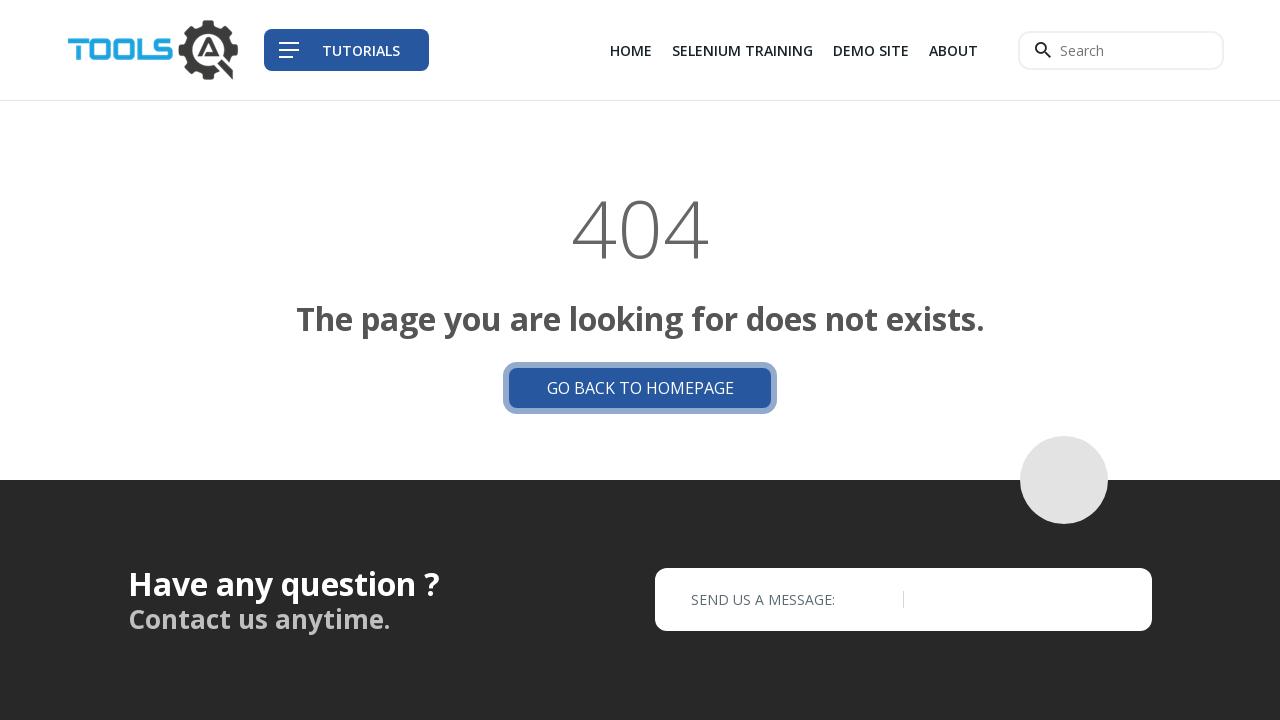

Navigated to JioSaavn search results page for 'bhula diya'
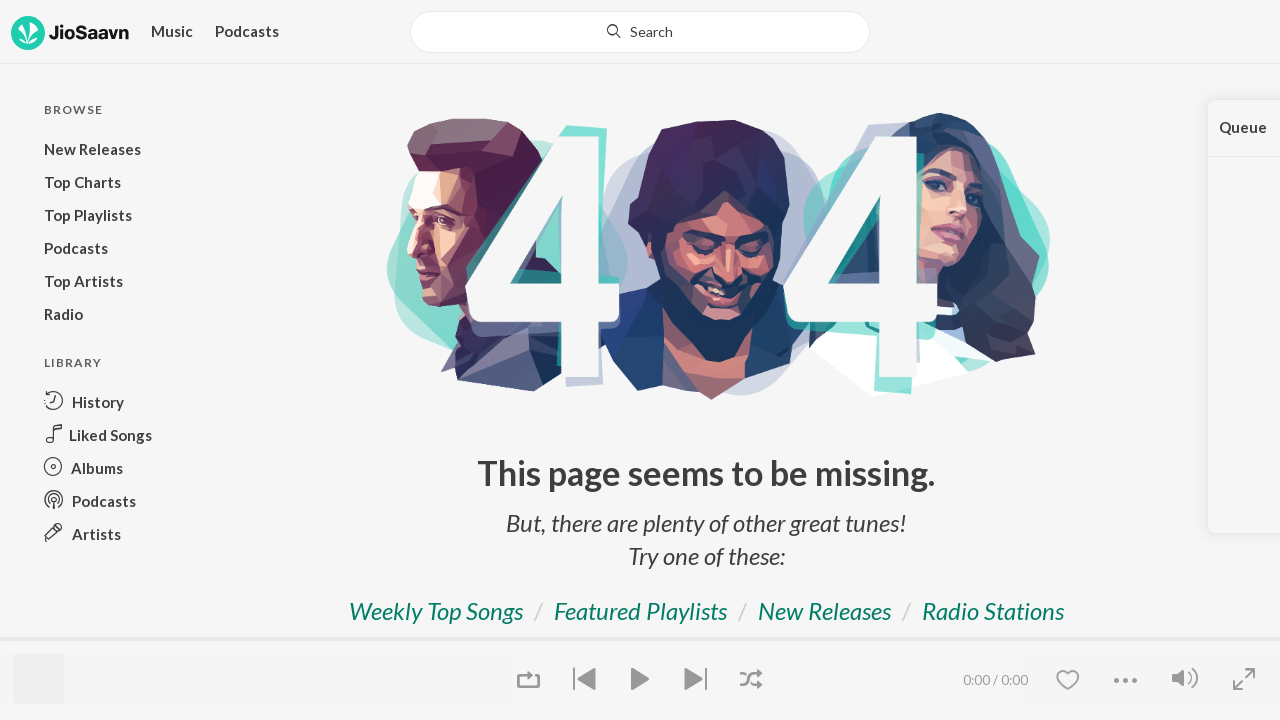

Waited for JioSaavn search page to load (DOM content loaded)
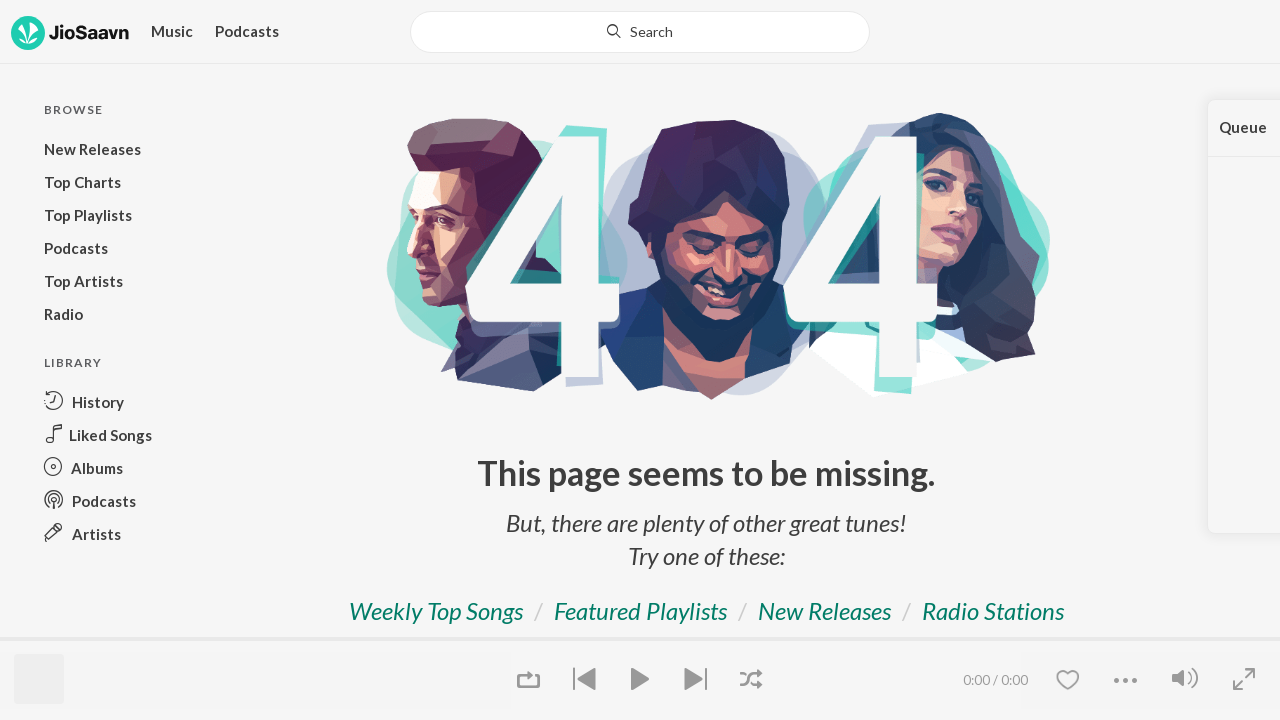

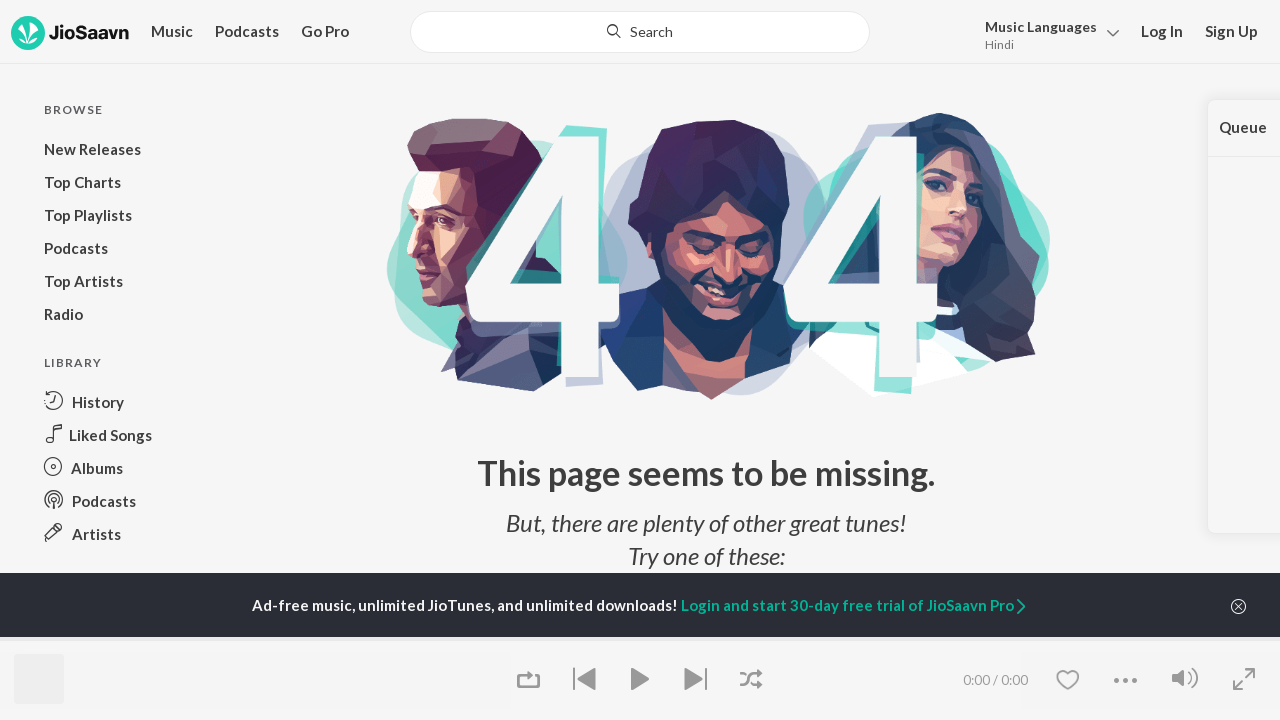